Tests dropdown selection functionality on a registration form by selecting values from Skills, Year, and Month dropdown menus using different selection methods (by index, by value, and by visible text).

Starting URL: https://demo.automationtesting.in/Register.html

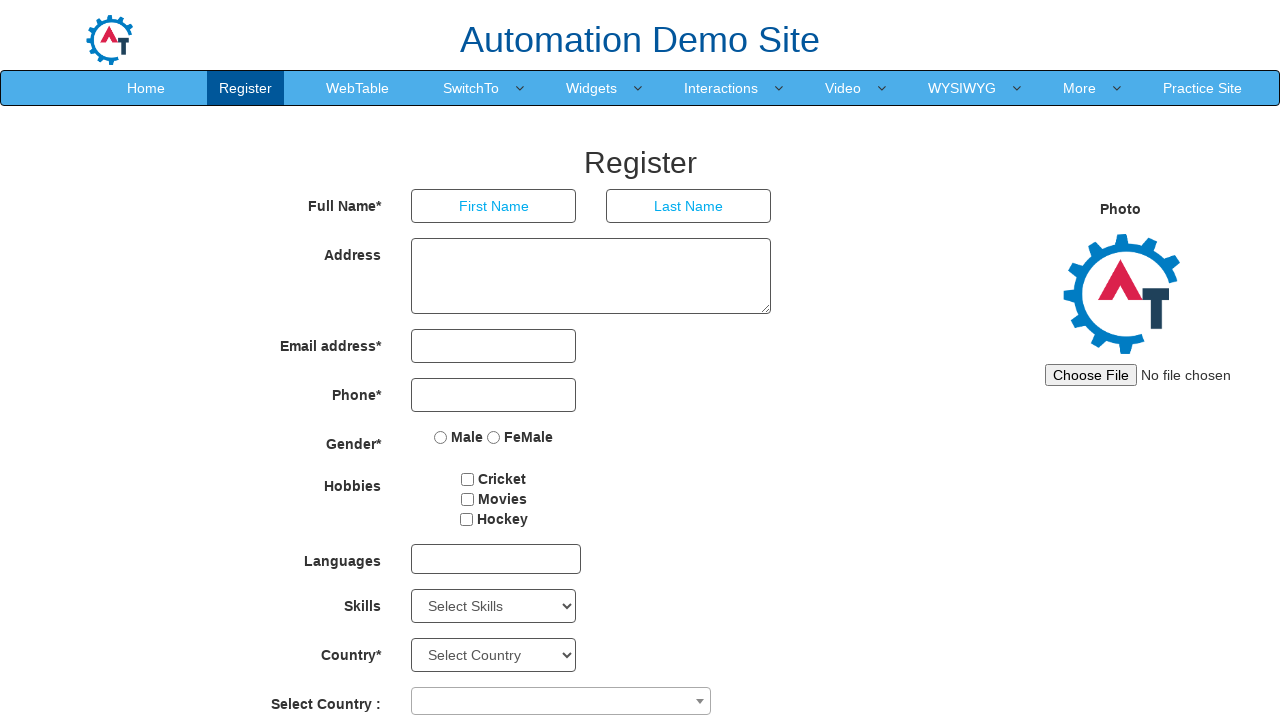

Selected skill from Skills dropdown by index 4 on select#Skills
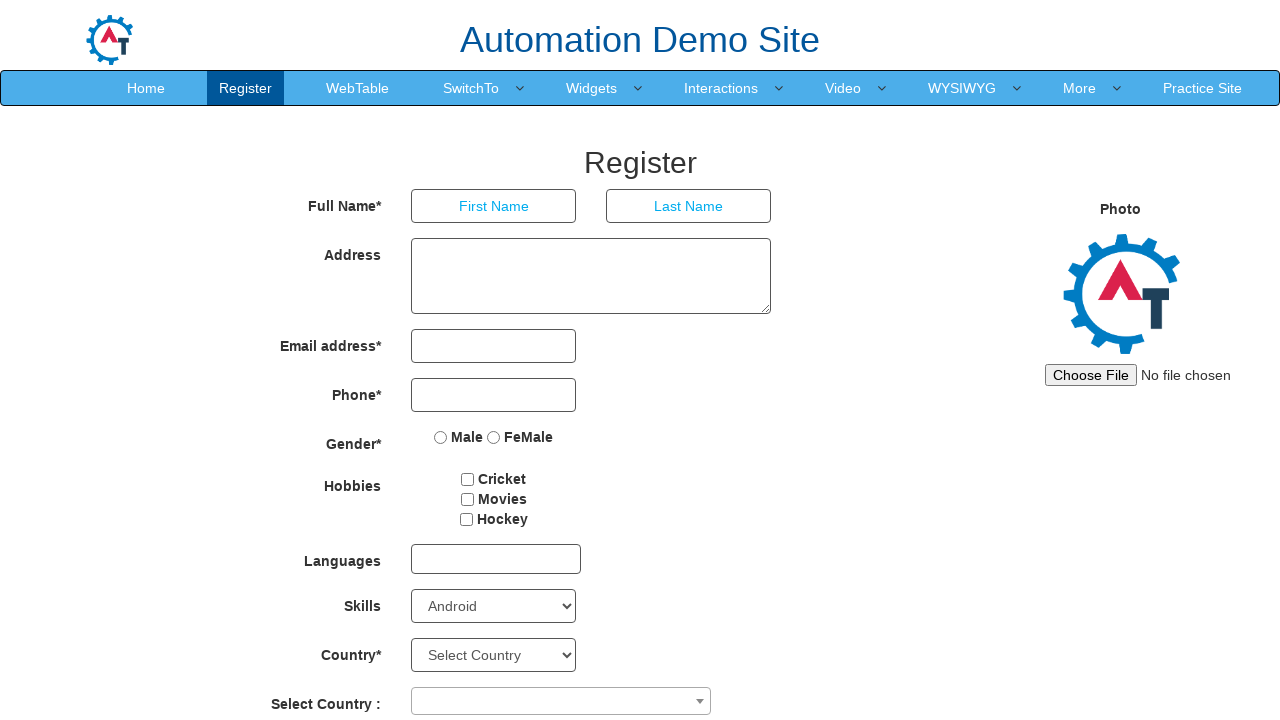

Selected year 1926 from Year dropdown by value on select#yearbox
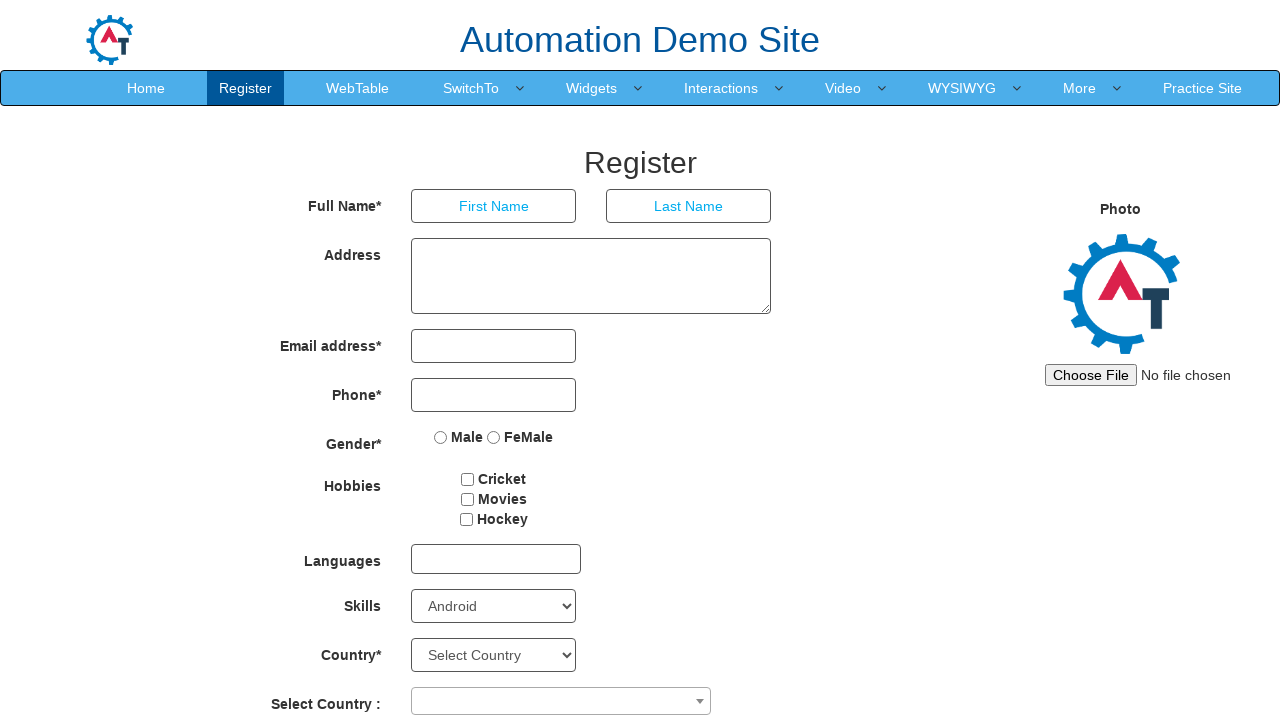

Selected March from Month dropdown by visible text on select[placeholder='Month']
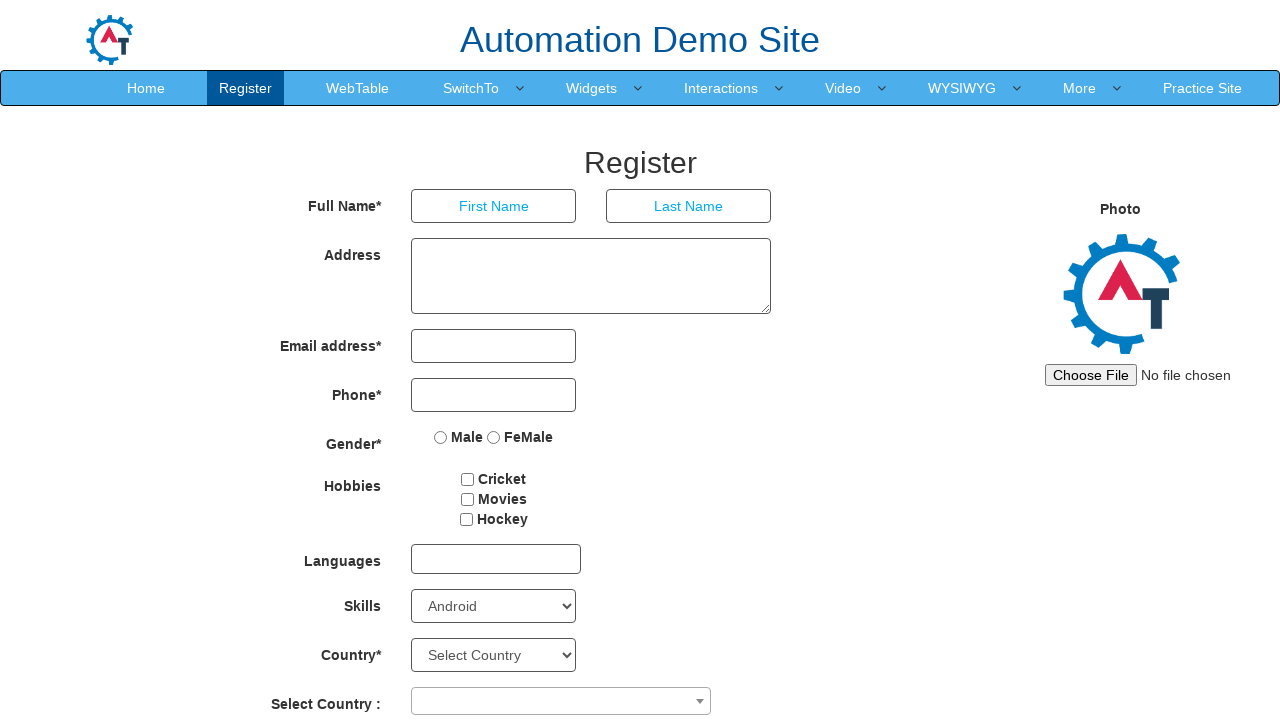

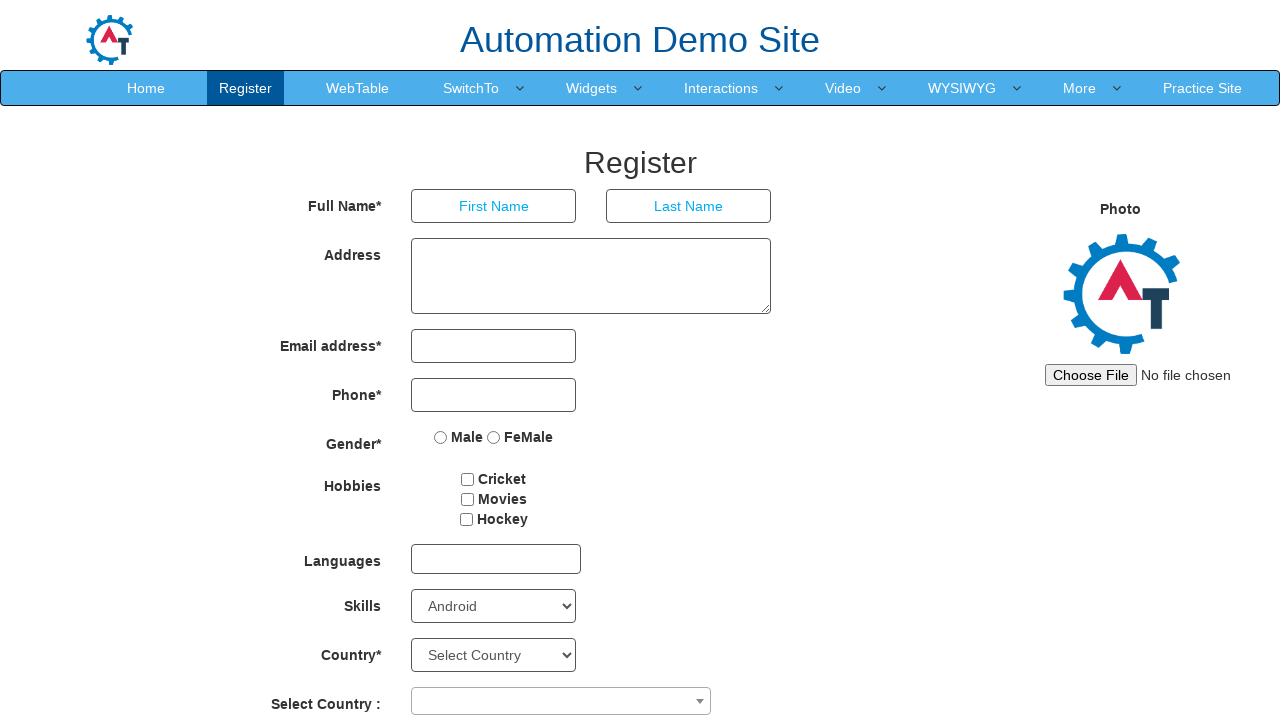